Tests radio button functionality by selecting different options and verifying the selection text is displayed

Starting URL: https://demoqa.com/radio-button

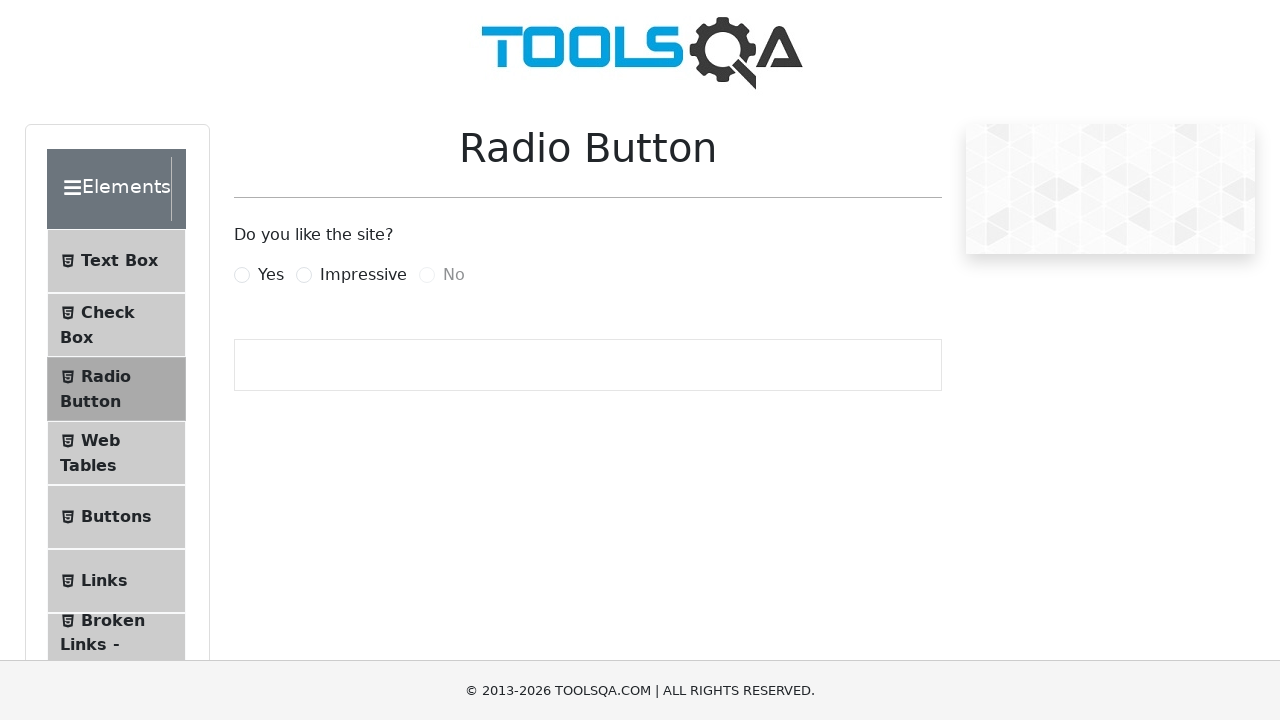

Clicked 'Yes' radio button at (265, 275) on xpath=//input[@id='yesRadio']//parent::div
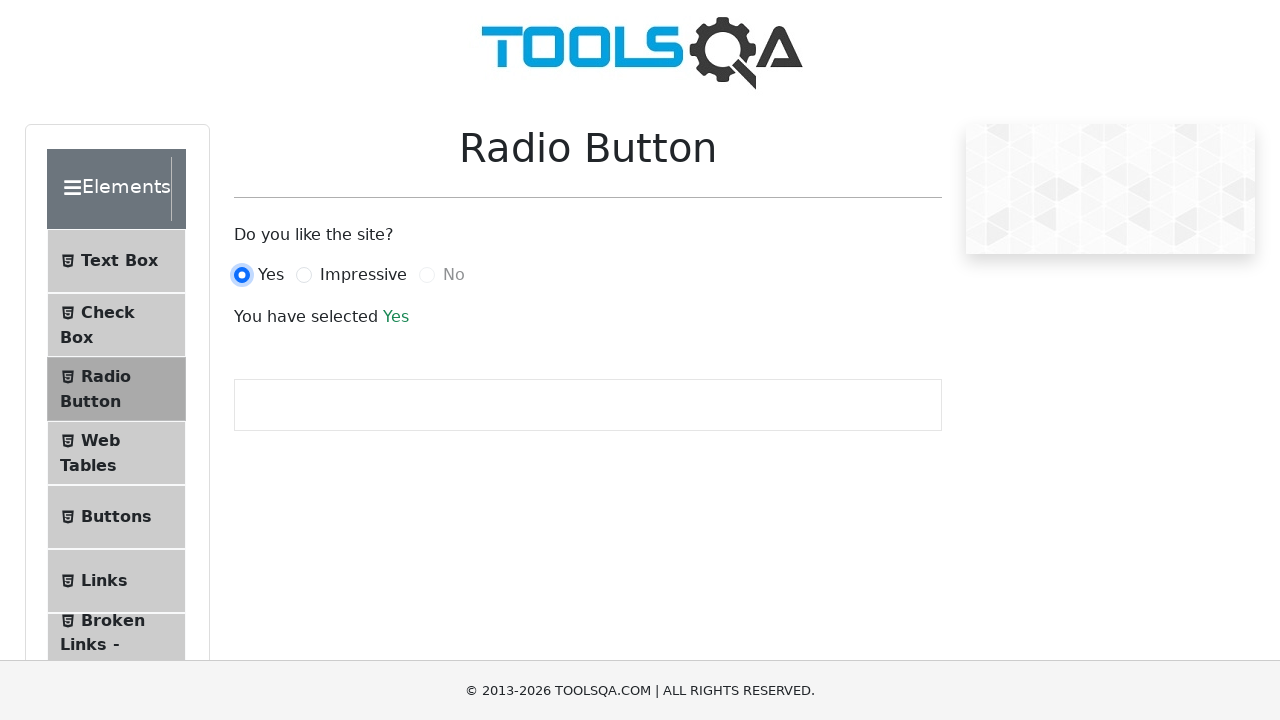

Verified selection text is displayed after selecting 'Yes'
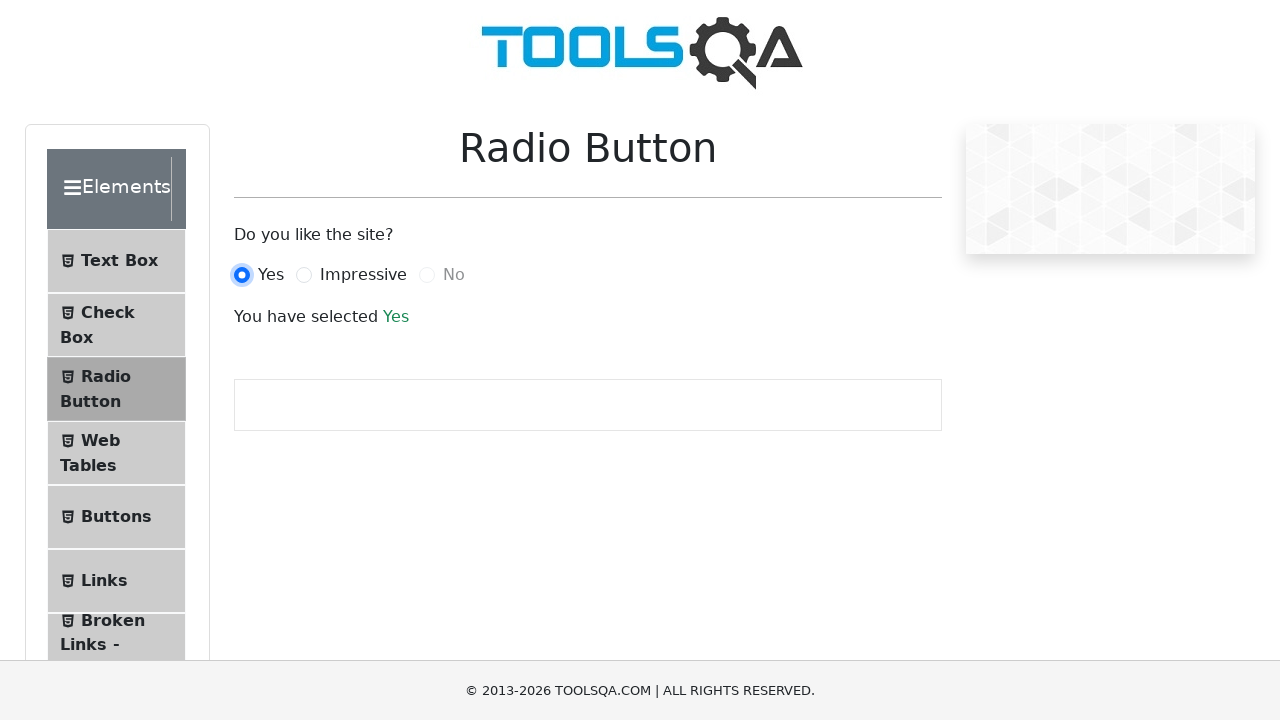

Clicked 'Impressive' radio button at (357, 275) on xpath=//input[@id='impressiveRadio']//parent::div
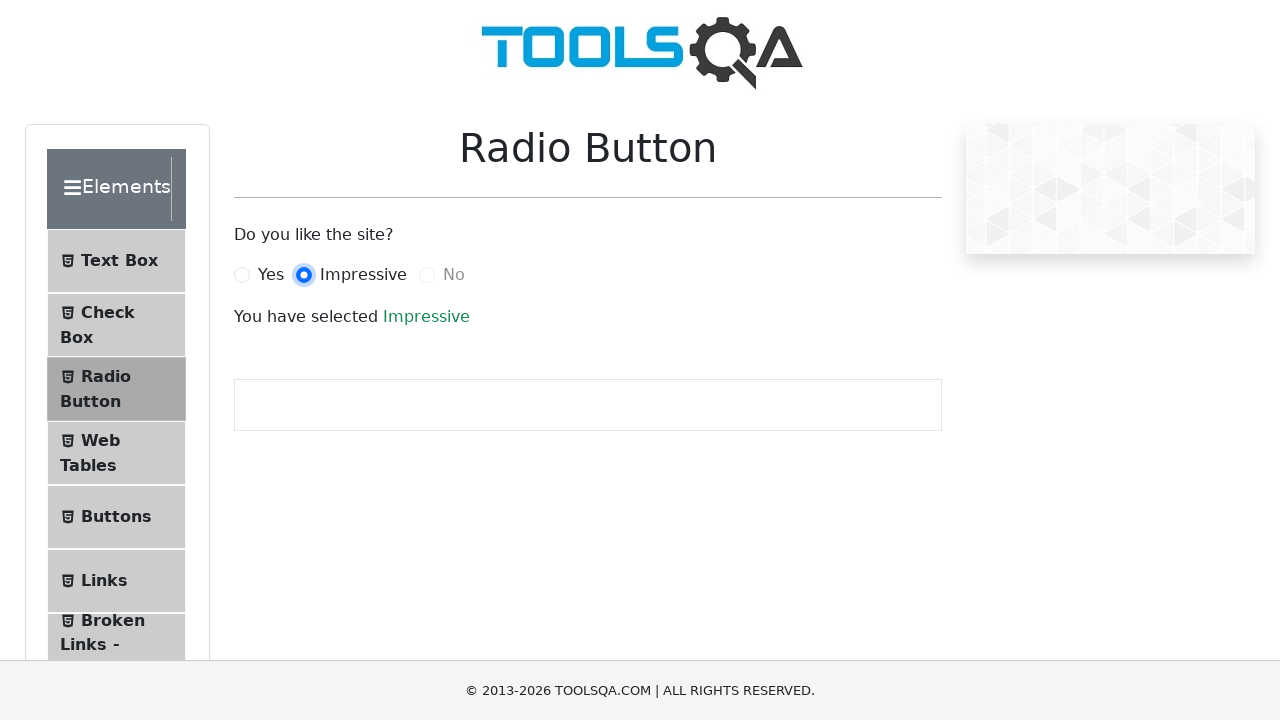

Verified selection text is updated after selecting 'Impressive'
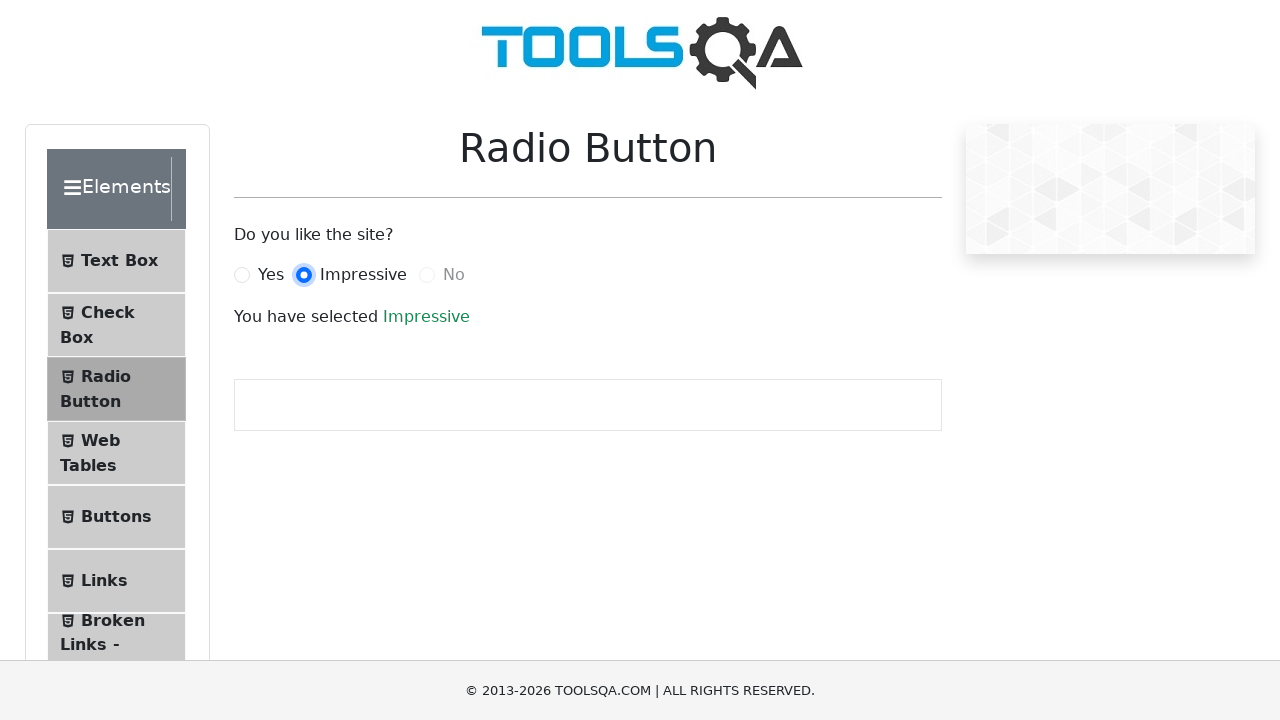

Checked 'No' radio button disabled status: True
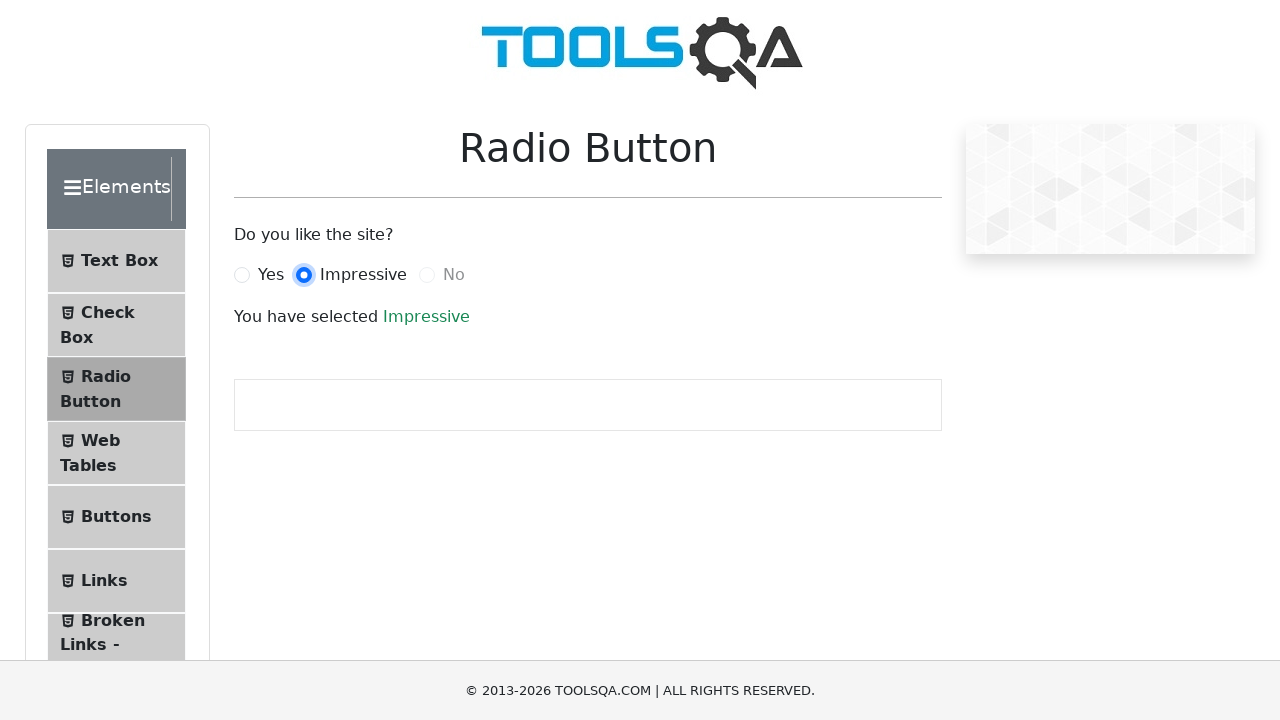

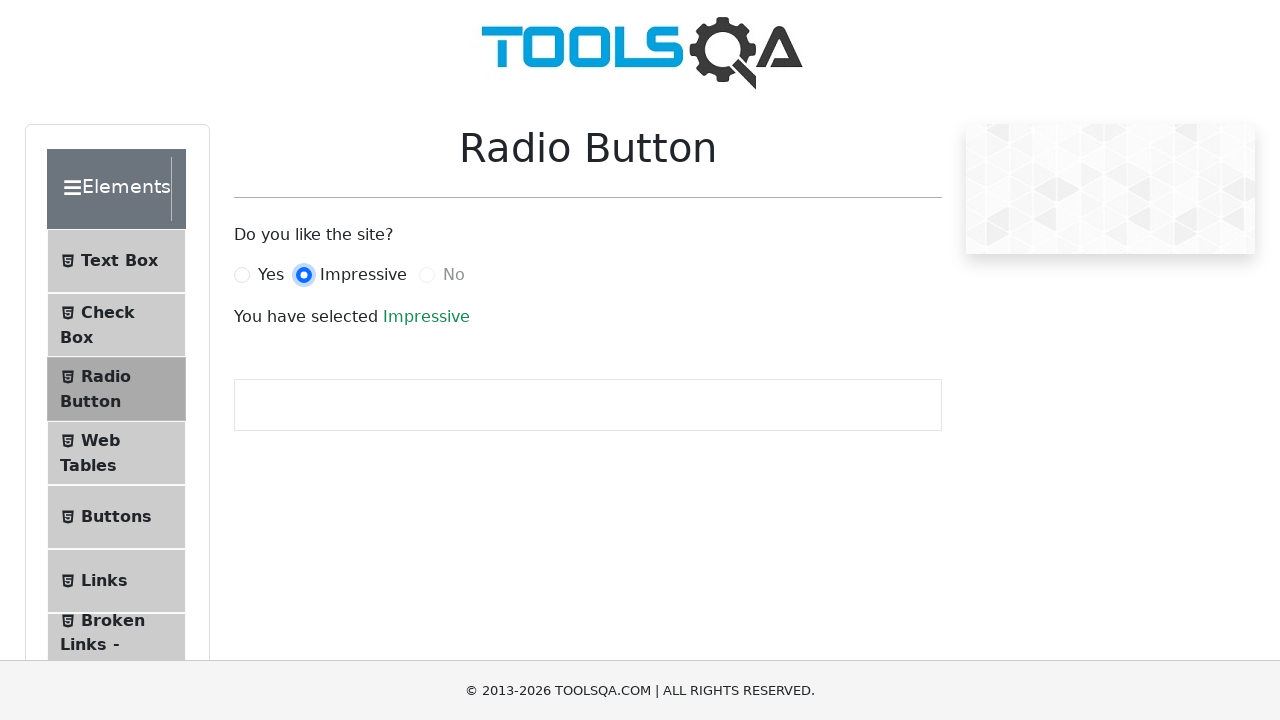